Tests AJAX functionality by clicking a button and waiting for a success message to appear after the asynchronous request completes

Starting URL: http://uitestingplayground.com/ajax

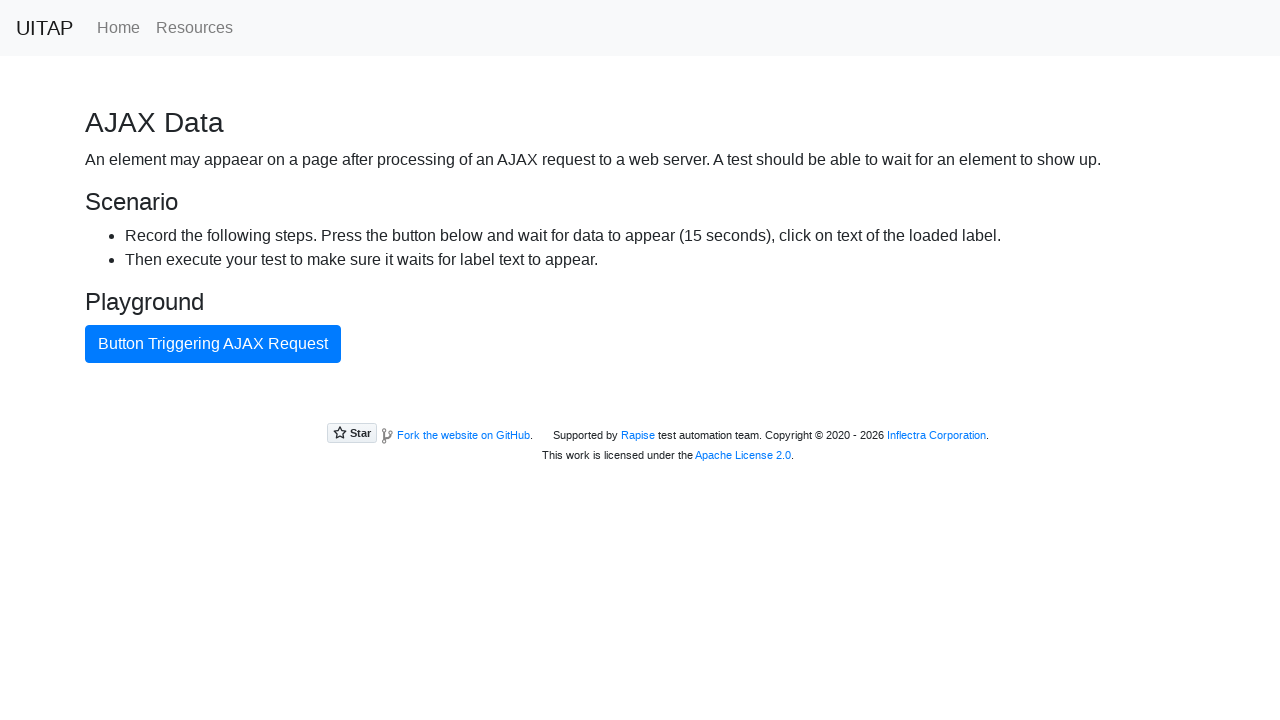

Clicked the AJAX button to trigger asynchronous request at (213, 344) on #ajaxButton
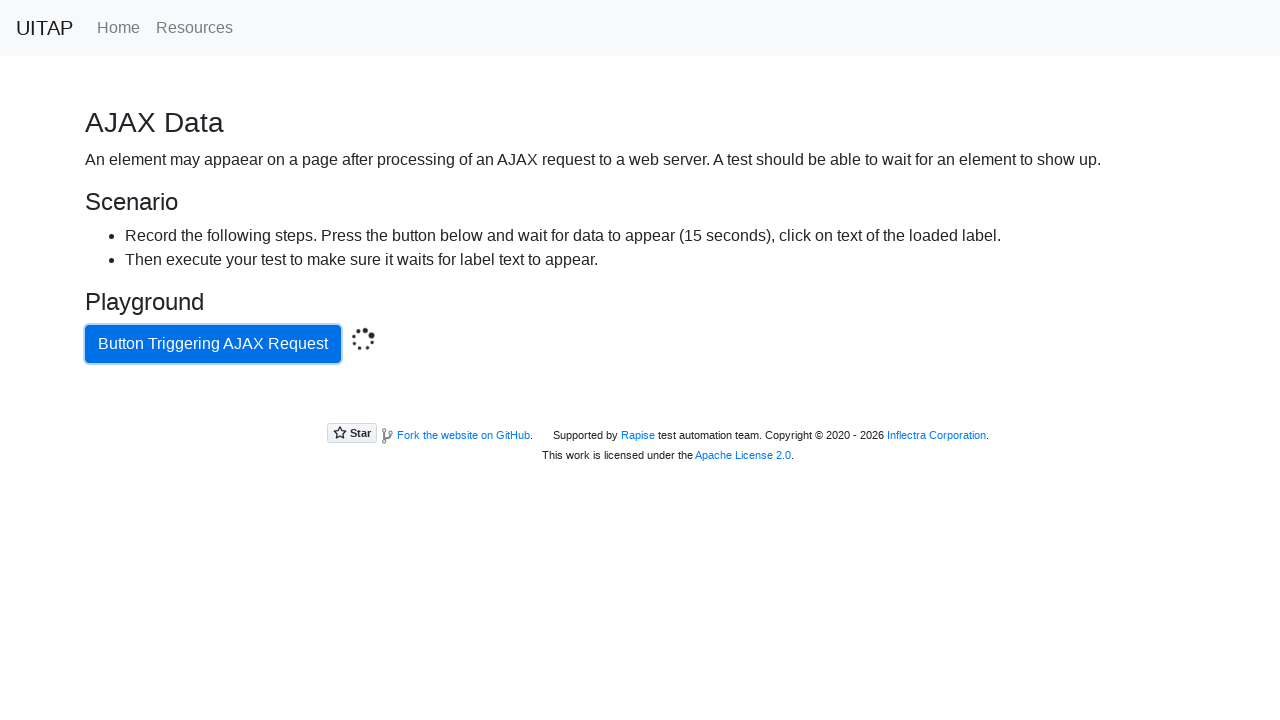

Success message appeared after AJAX request completed
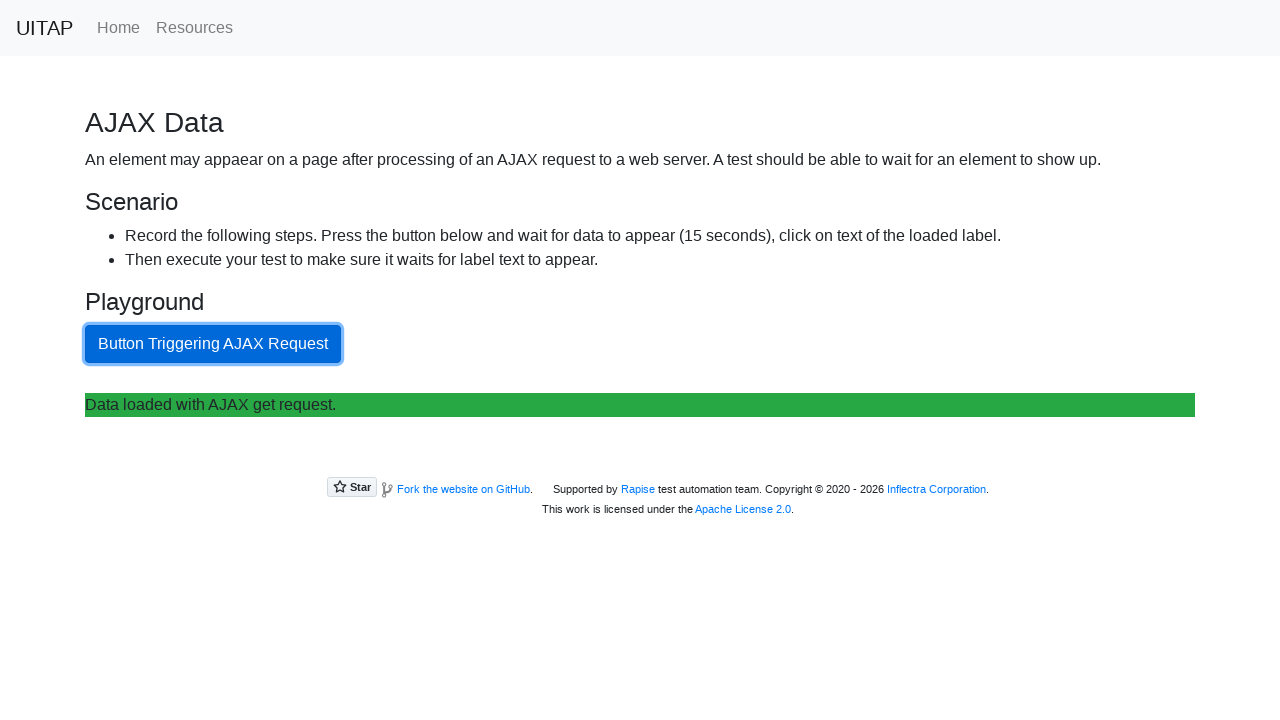

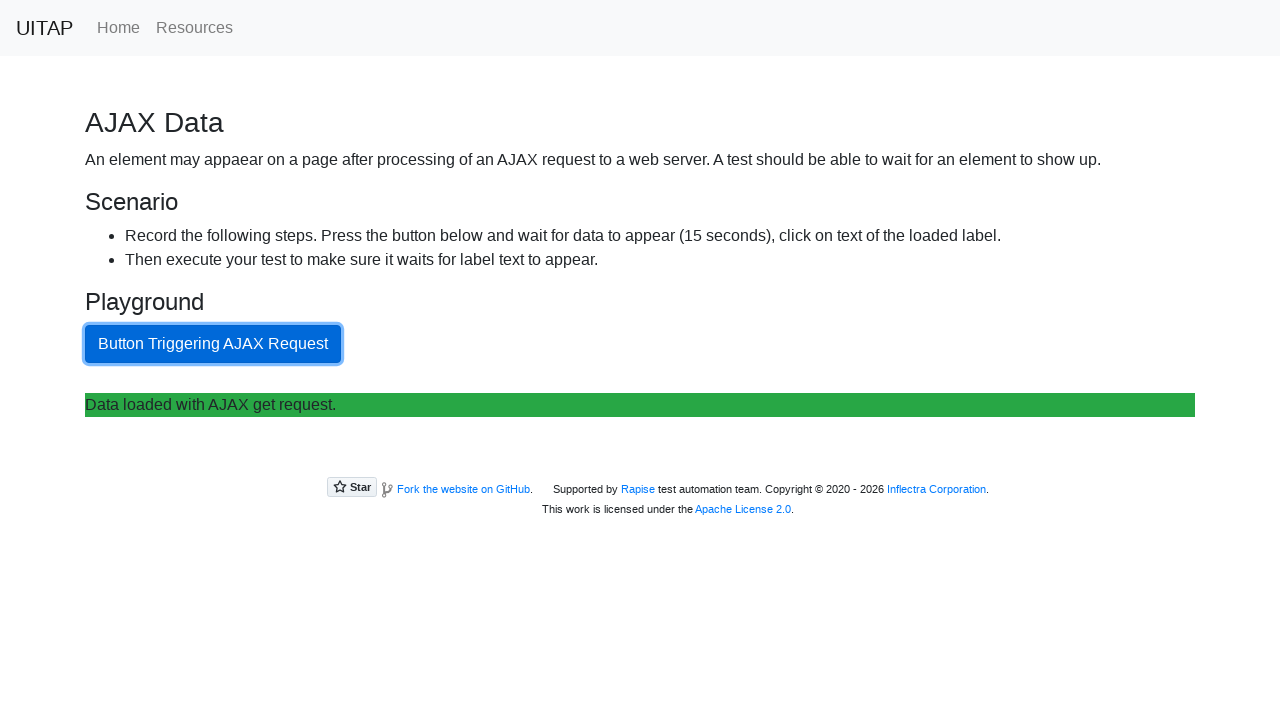